Navigates to a practice automation page and verifies the page title

Starting URL: https://rahulshettyacademy.com/AutomationPractice/

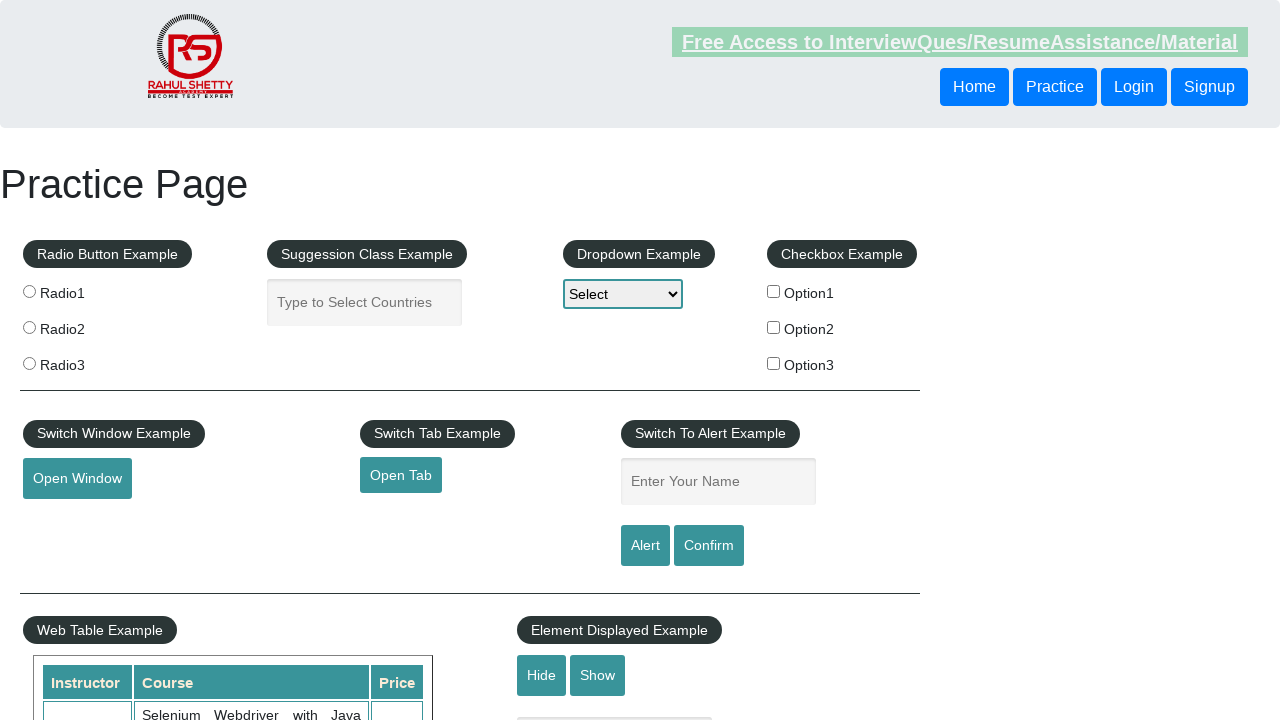

Verified page title is 'Practice Page'
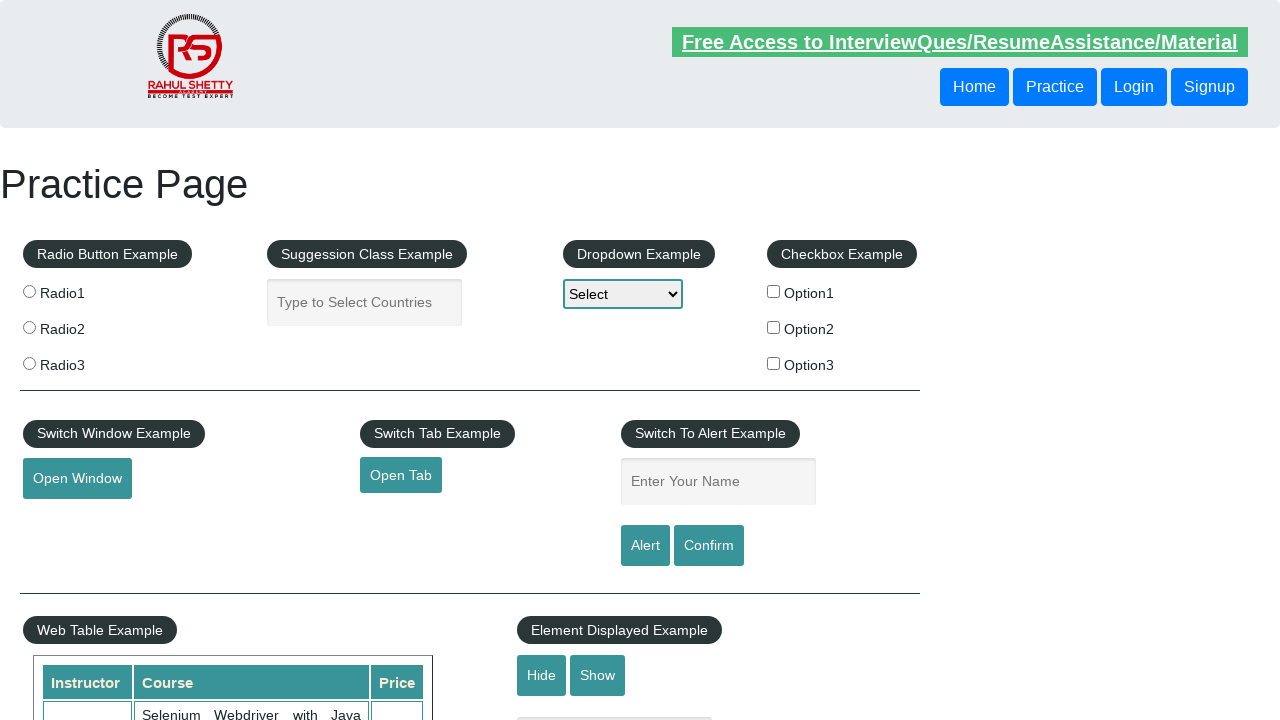

Retrieved current URL: https://rahulshettyacademy.com/AutomationPractice/
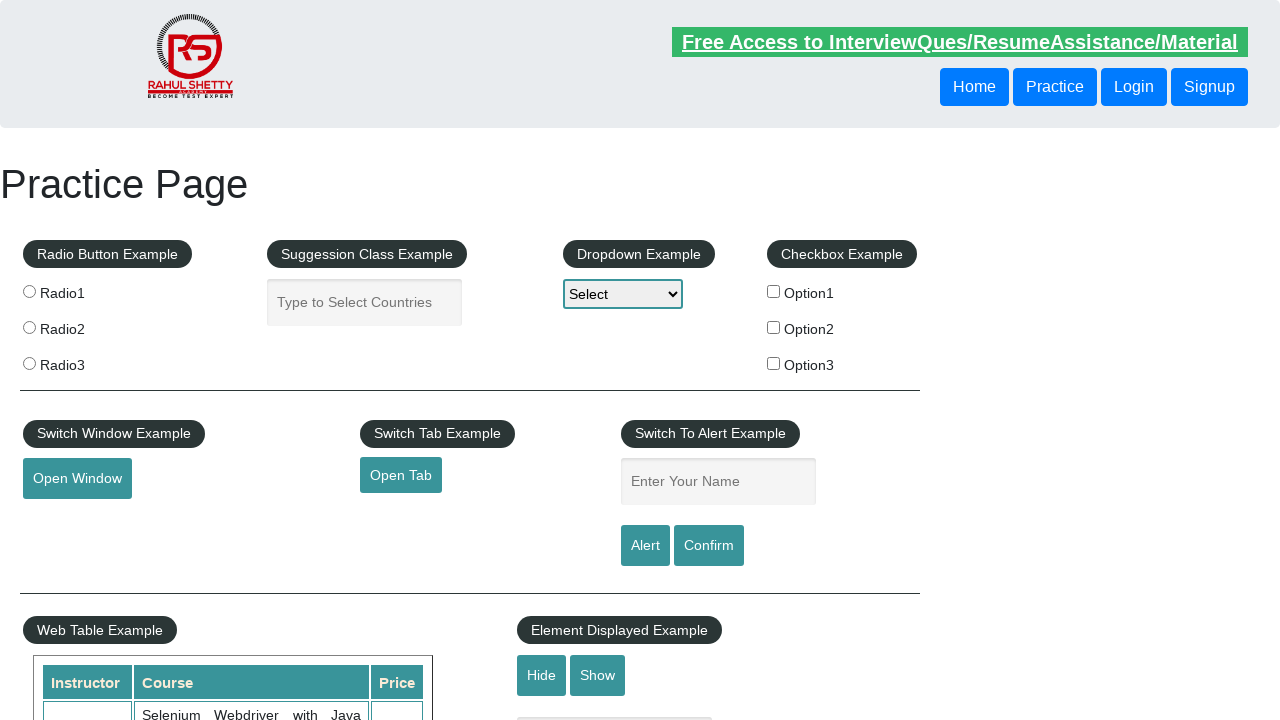

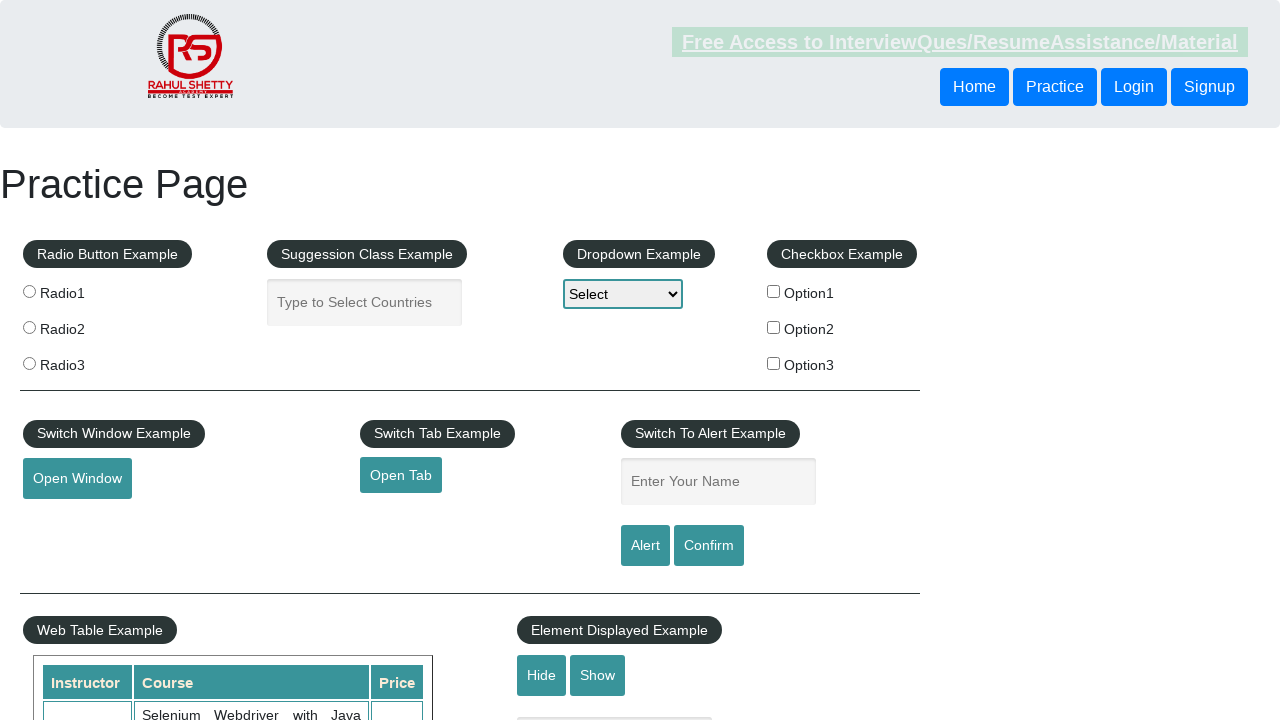